Tests simple alert dialog handling by triggering an alert button and accepting the dialog

Starting URL: https://testautomationpractice.blogspot.com/

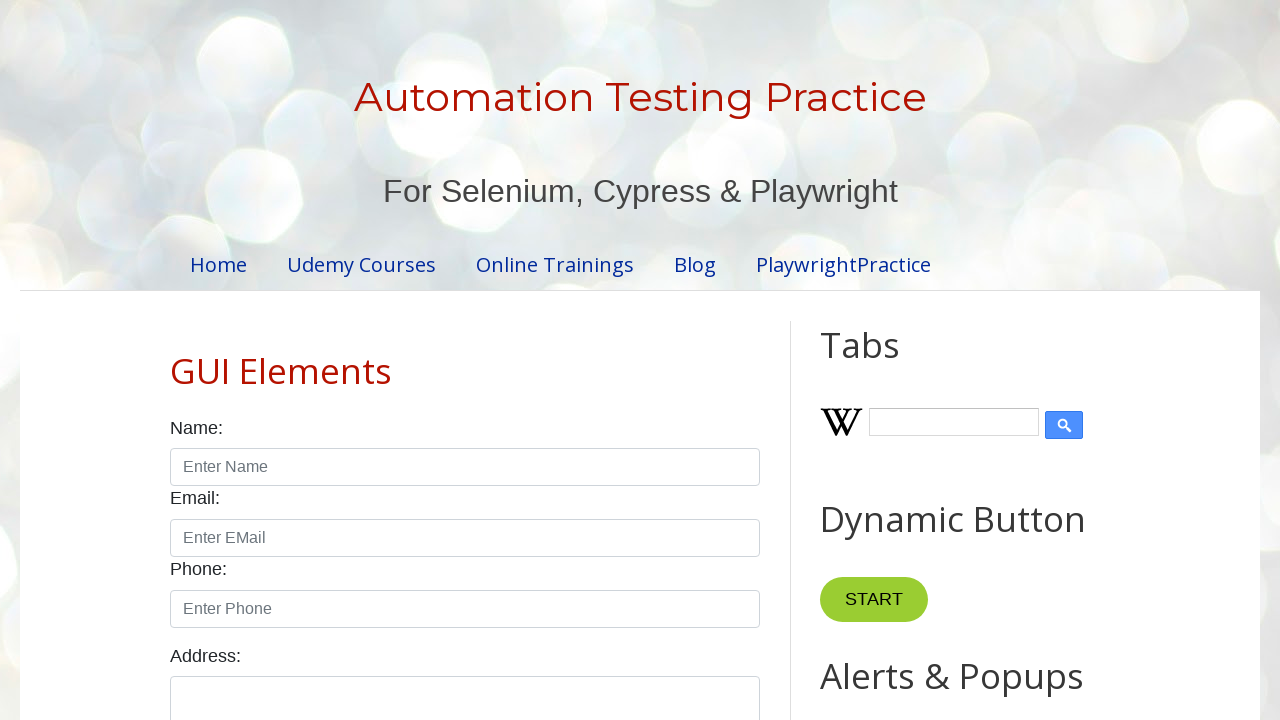

Scrolled down 400 pixels to reveal alert button
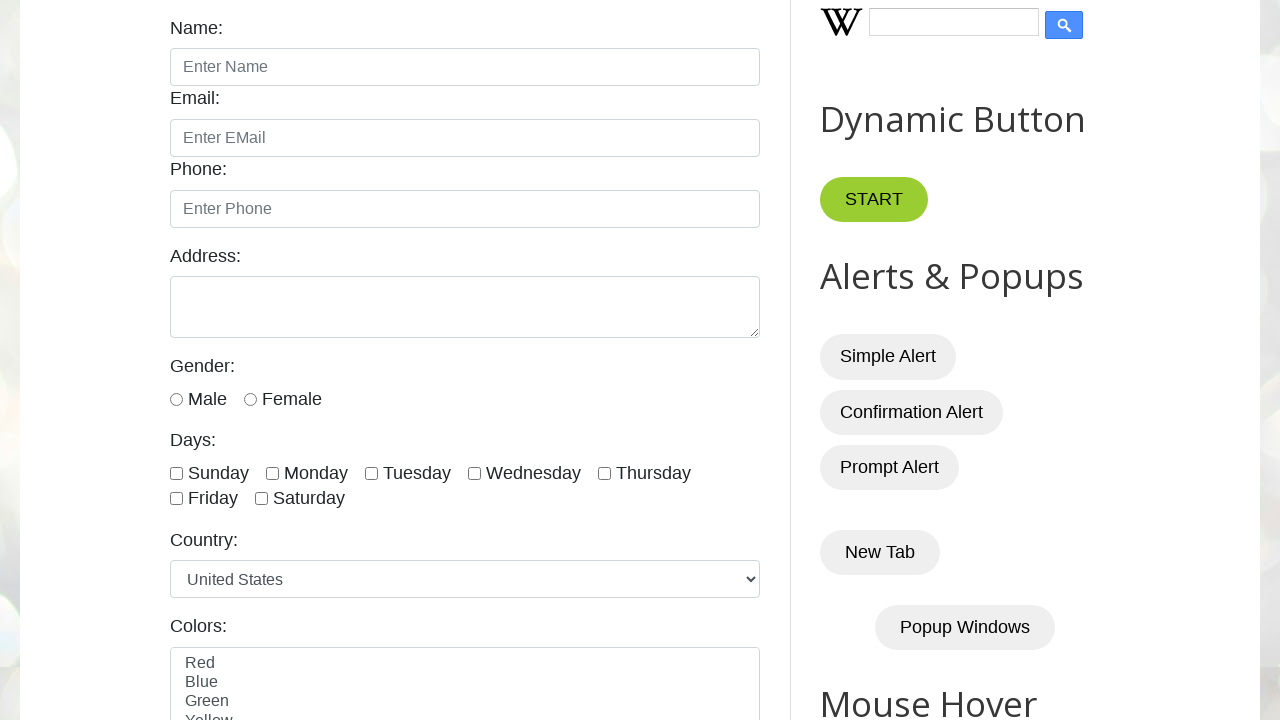

Set up dialog handler to accept alerts
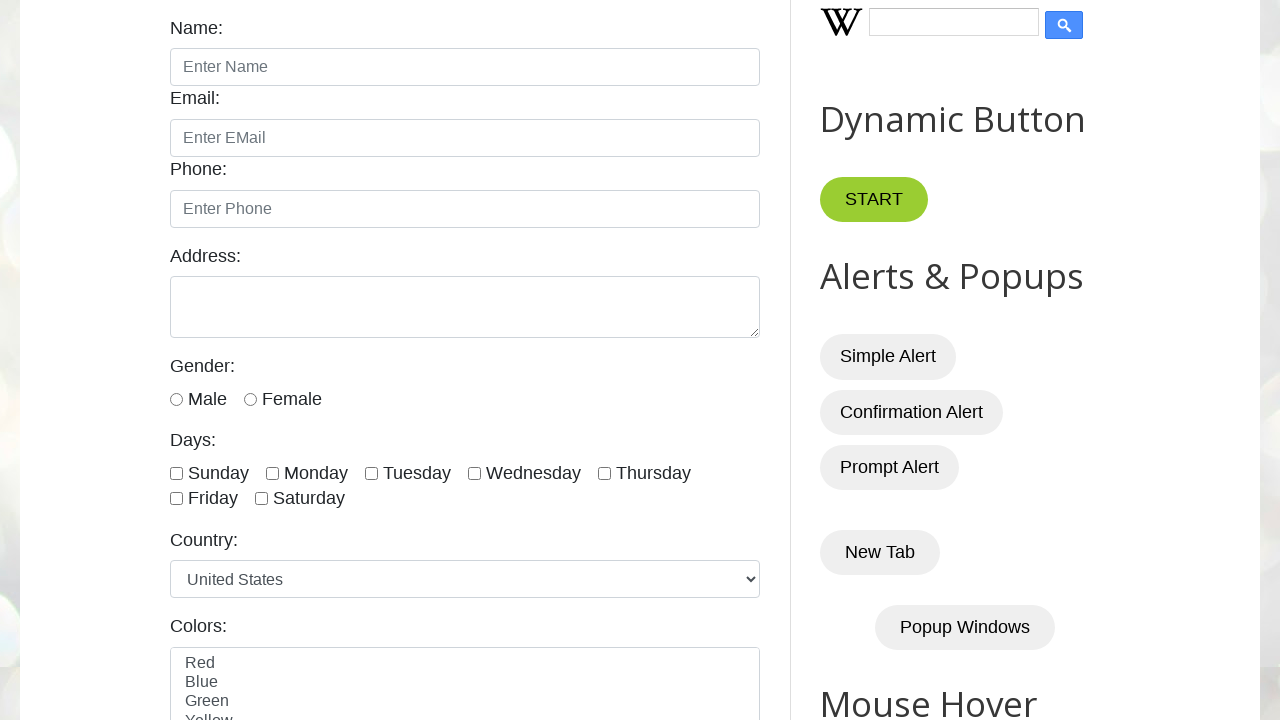

Clicked alert button to trigger simple alert dialog at (888, 357) on xpath=//button[@id='alertBtn']
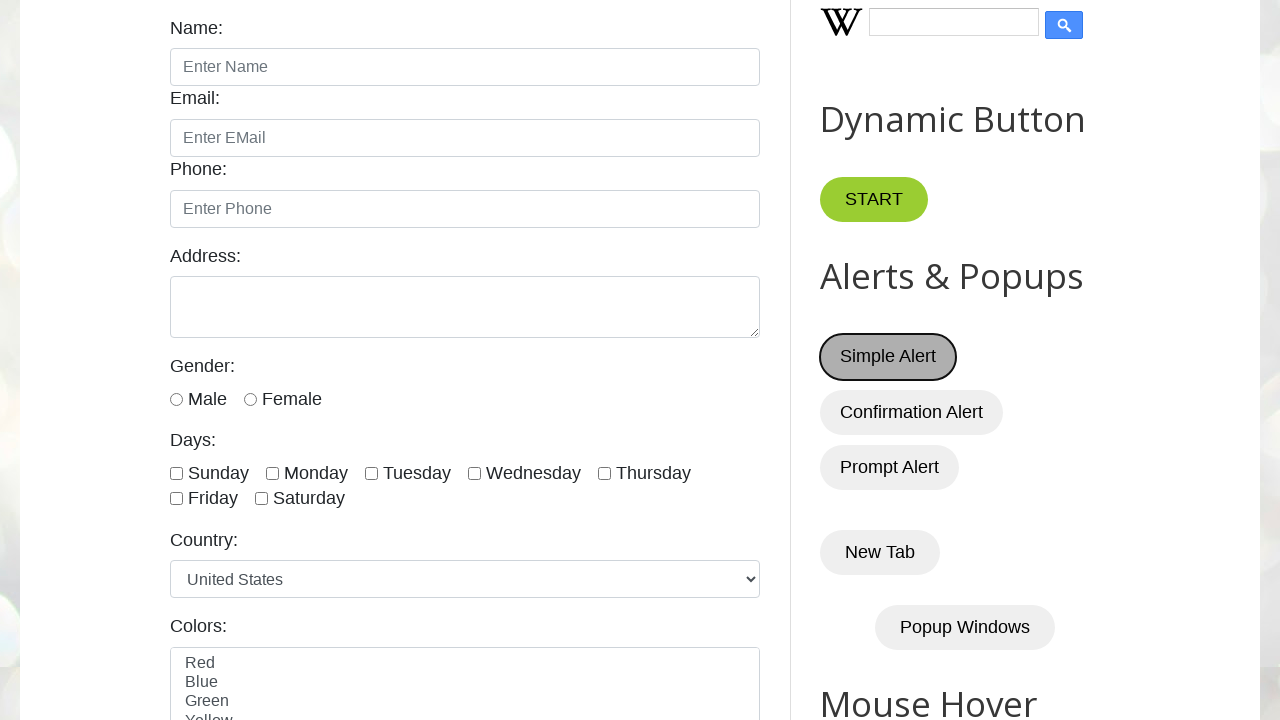

Waited 1000ms for dialog interaction to complete
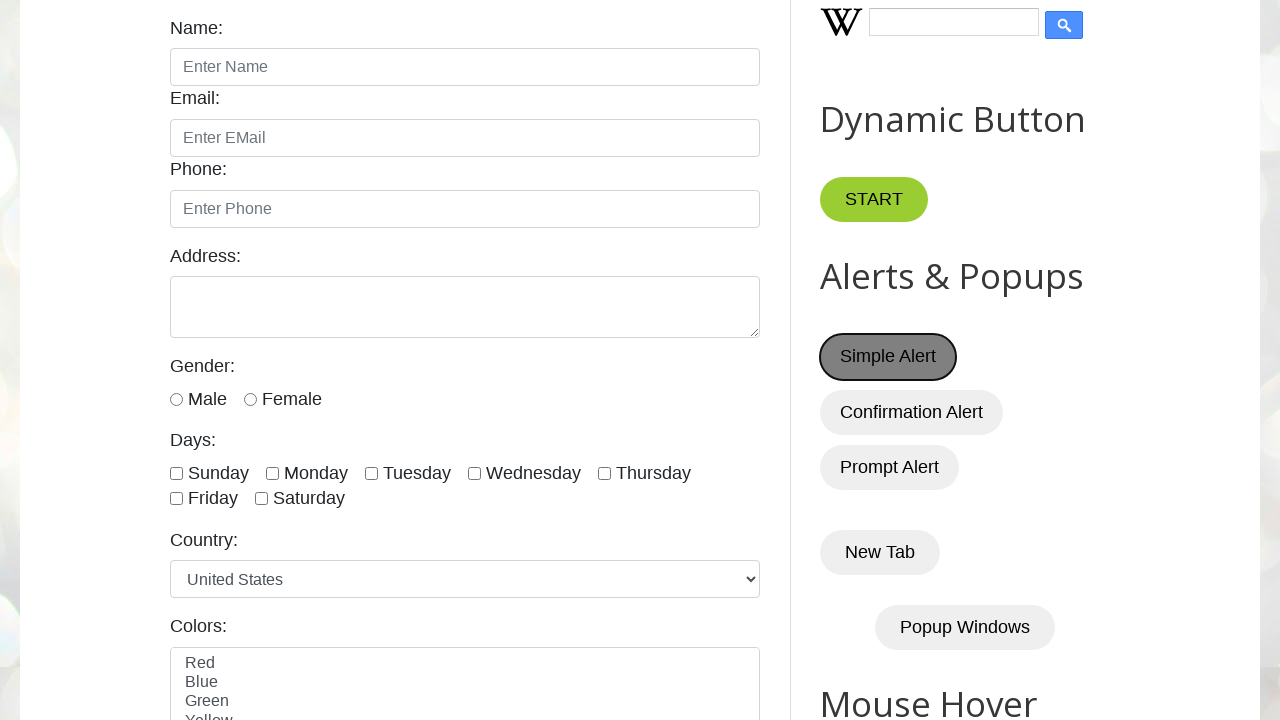

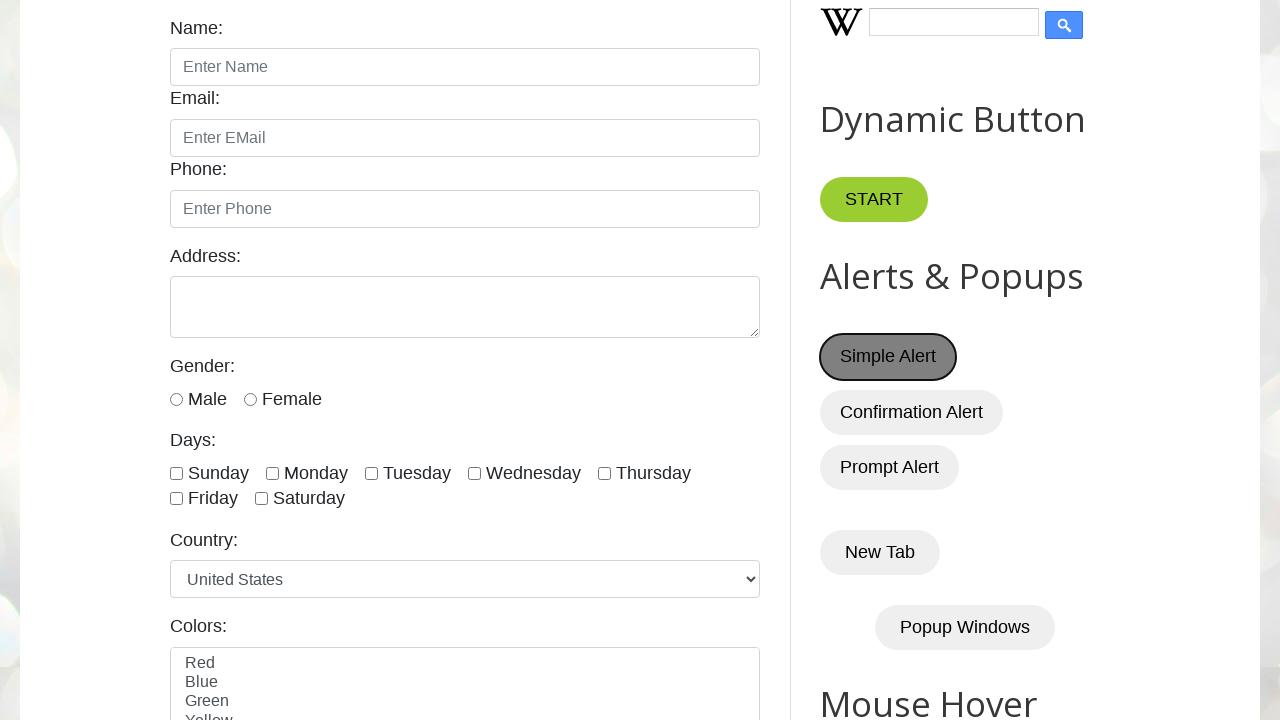